Navigates to Class Attribute page and clicks the primary button, then handles the alert popup

Starting URL: http://uitestingplayground.com/

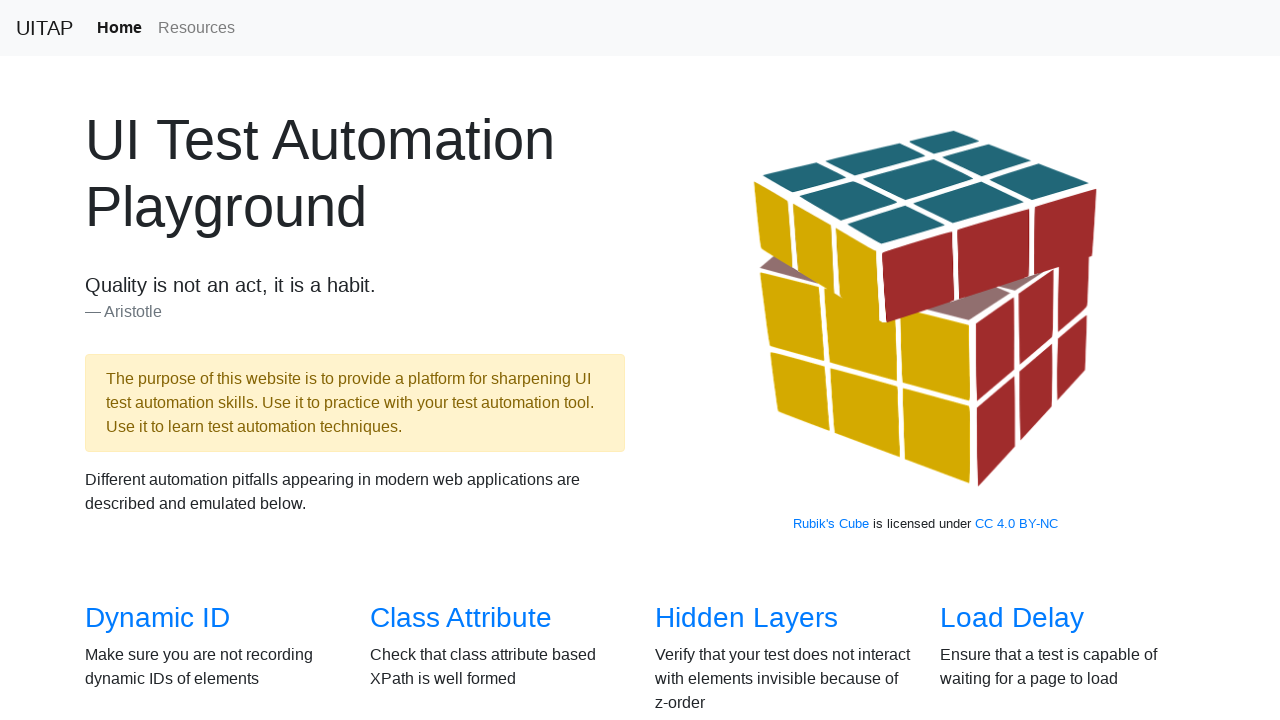

Clicked on Class Attribute link from home page at (461, 618) on a[href='/classattr']
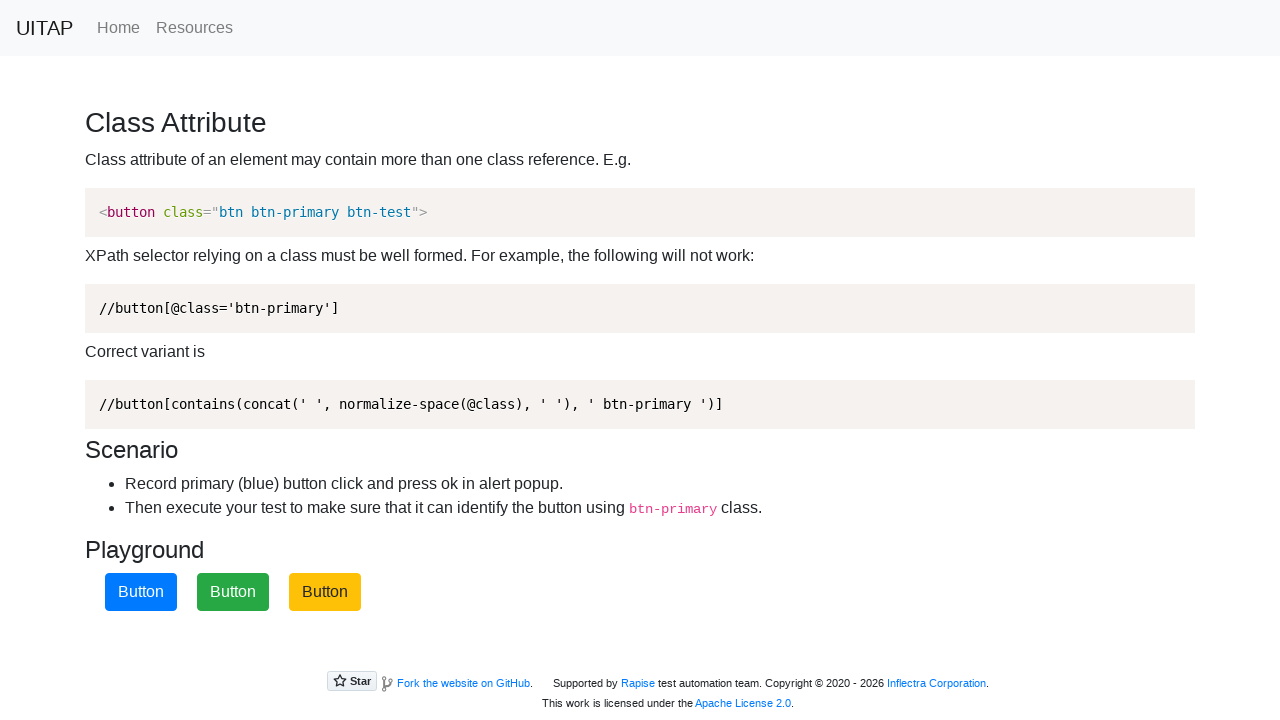

Set up alert dialog handler to accept dialogs
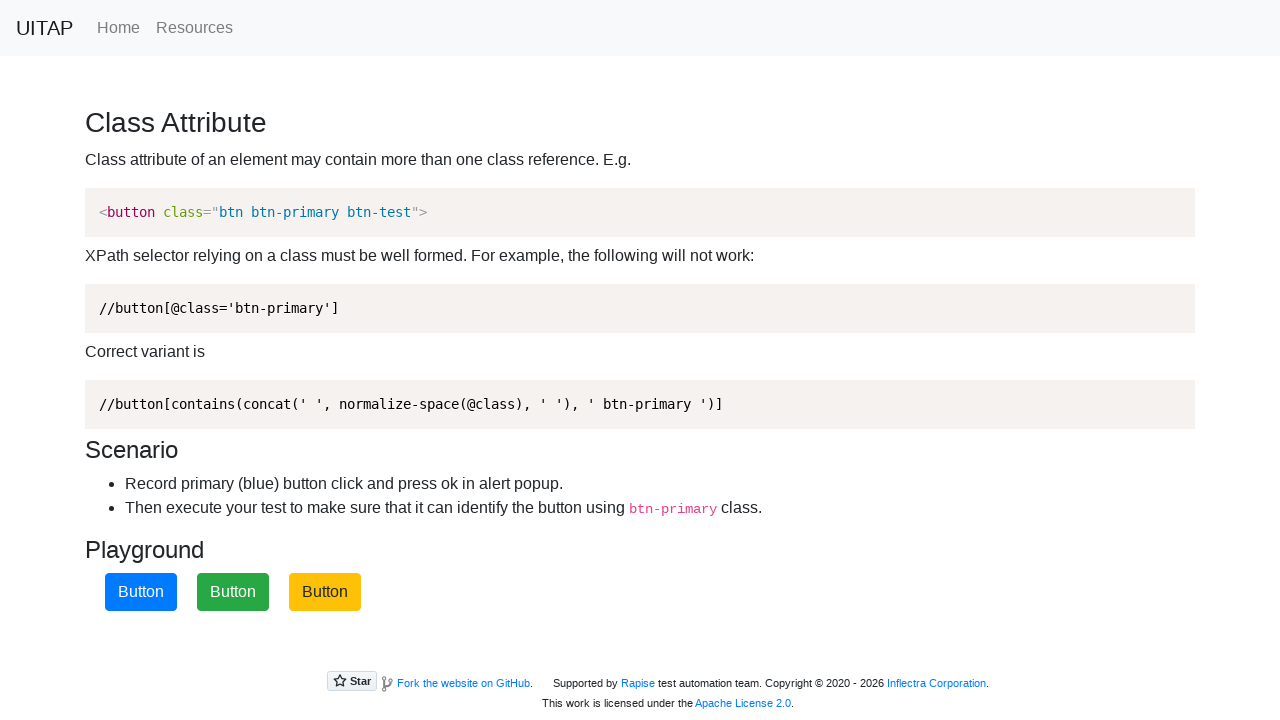

Clicked the primary button with class attribute 'btn-primary' at (141, 592) on button.btn-primary
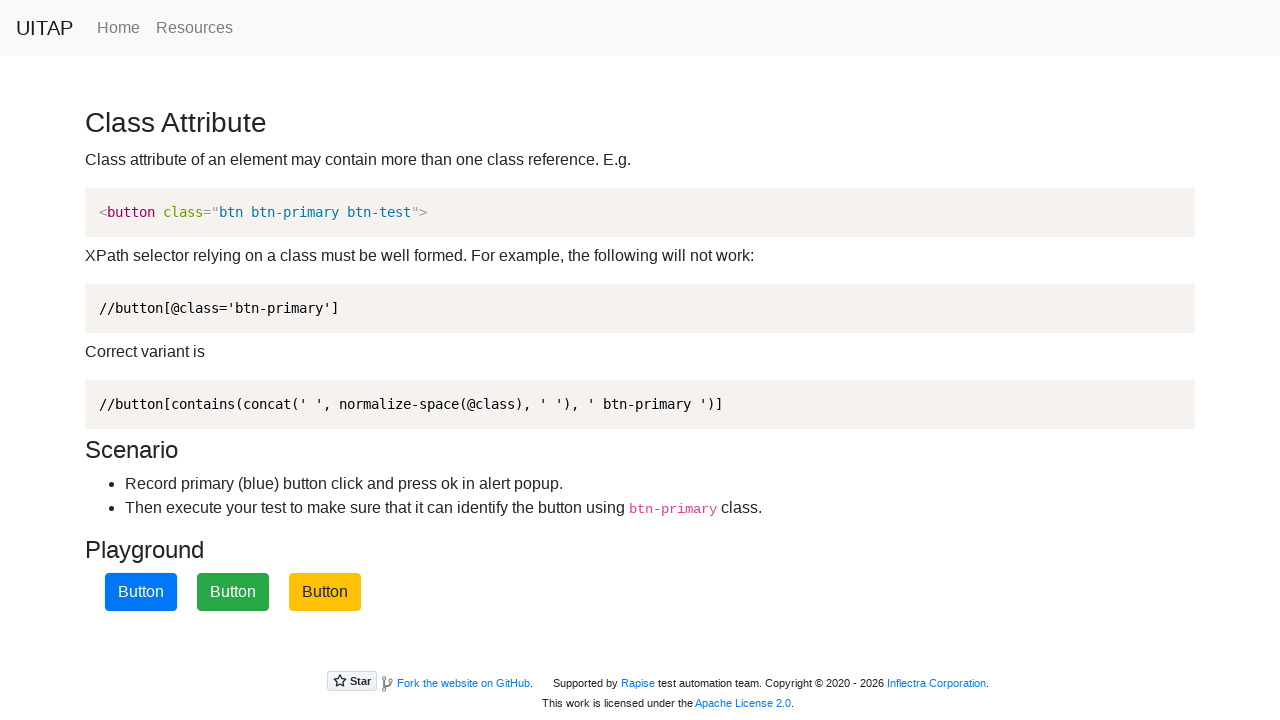

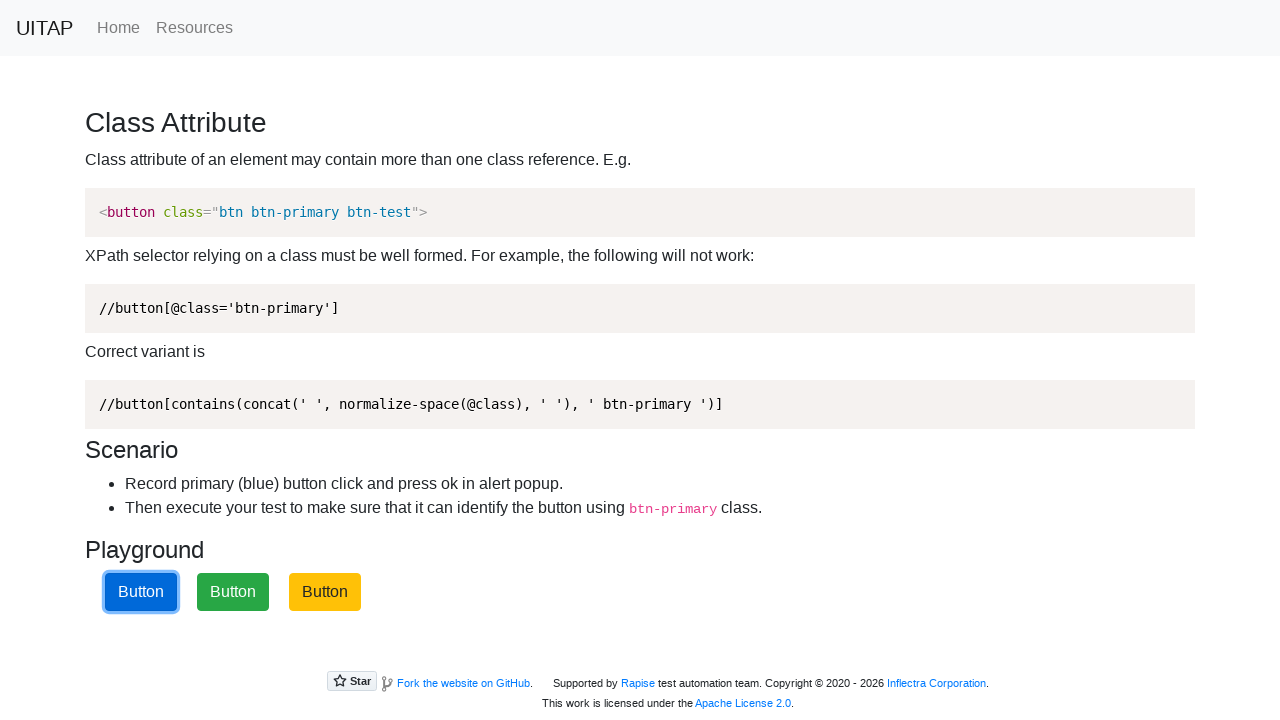